Navigates to Hepsiburada website and locates elements by link text and partial link text to verify their presence

Starting URL: https://www.hepsiburada.com/

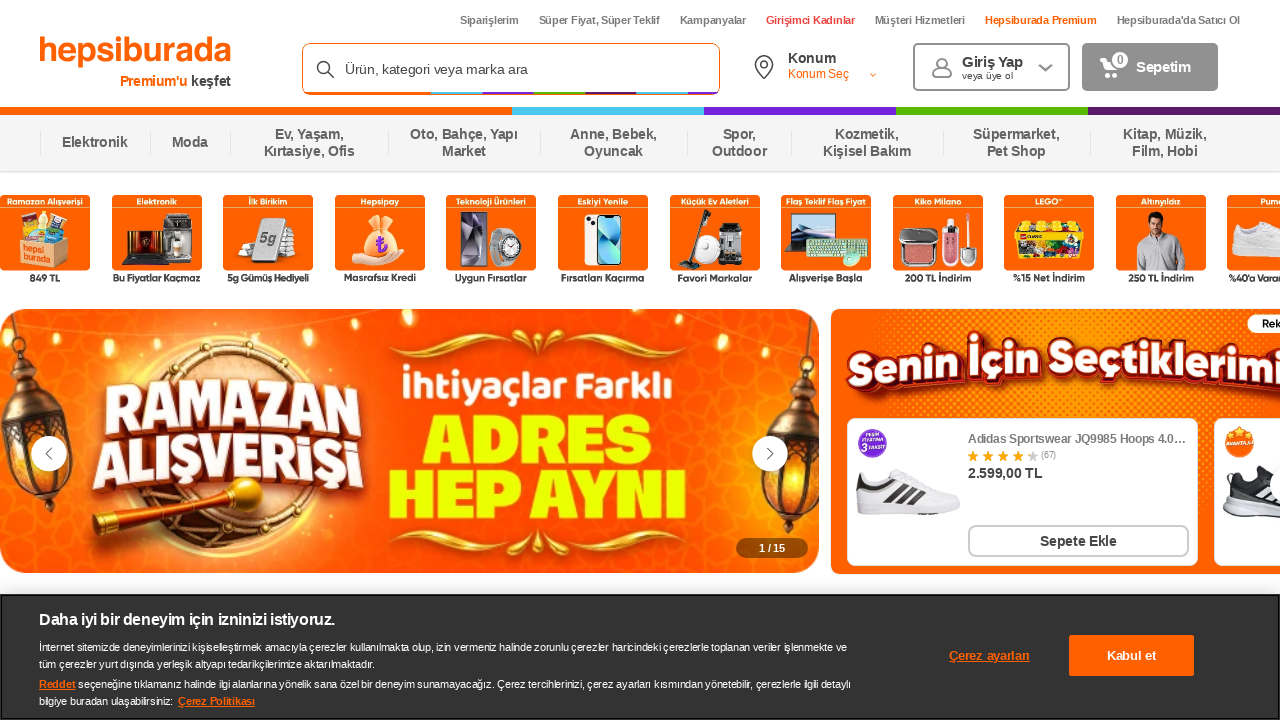

Located and waited for 'Siparişlerim' link element
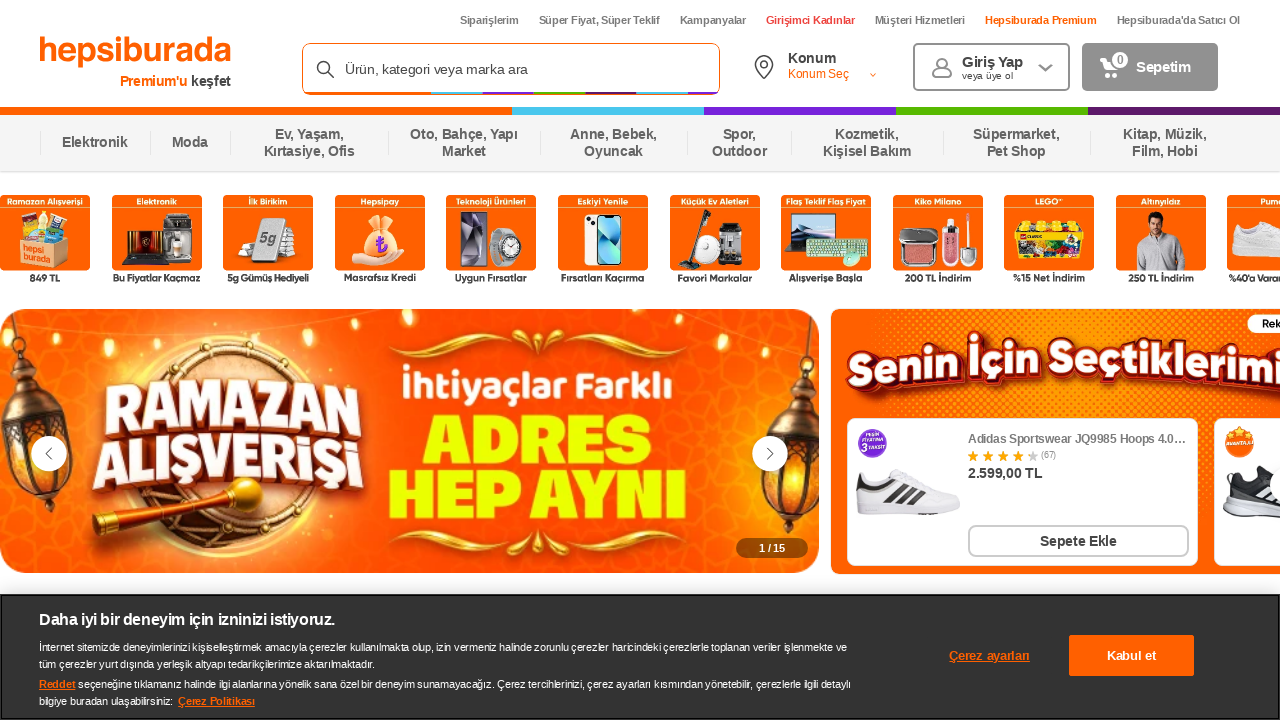

Retrieved href attribute from 'Siparişlerim' link
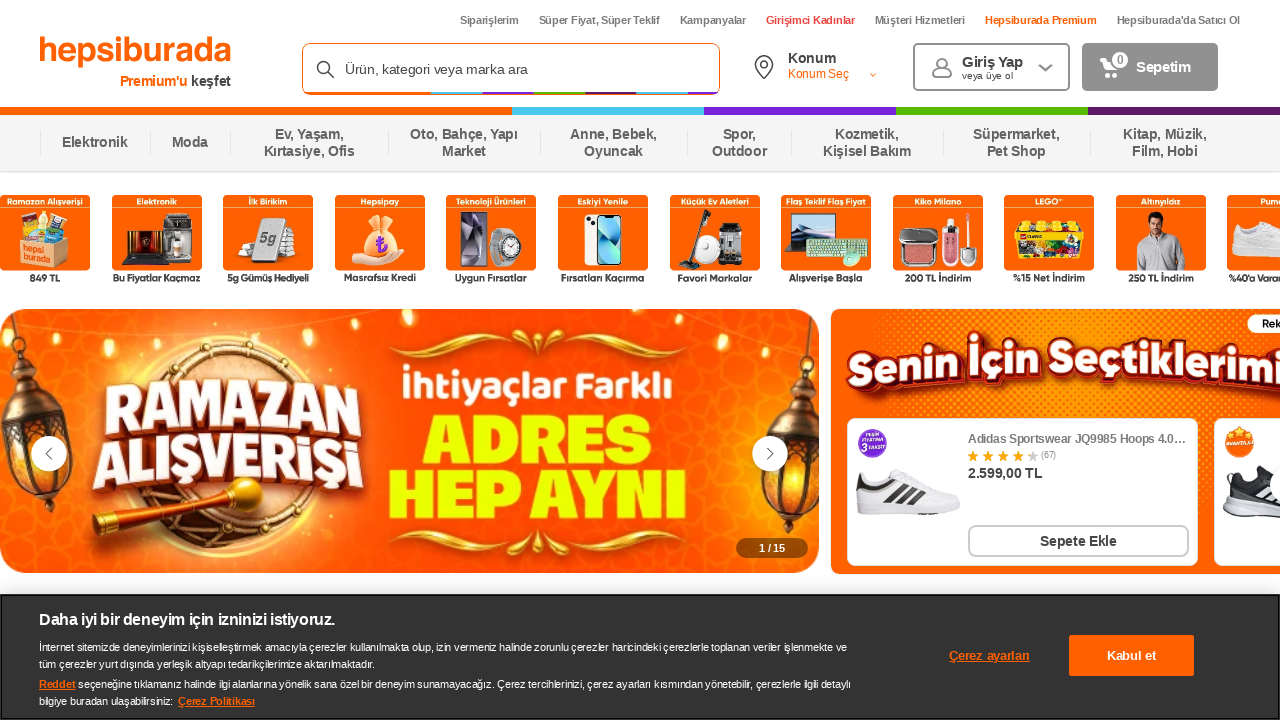

Retrieved title attribute from 'Siparişlerim' link
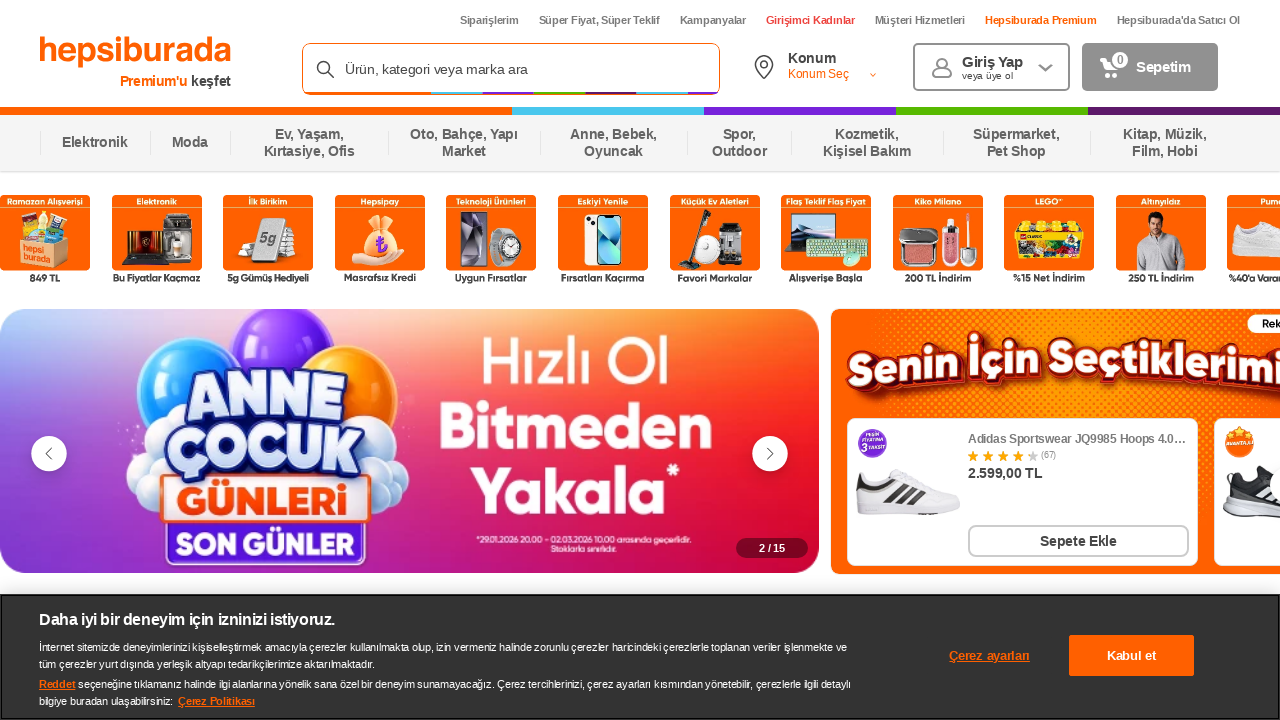

Retrieved rel attribute from 'Siparişlerim' link
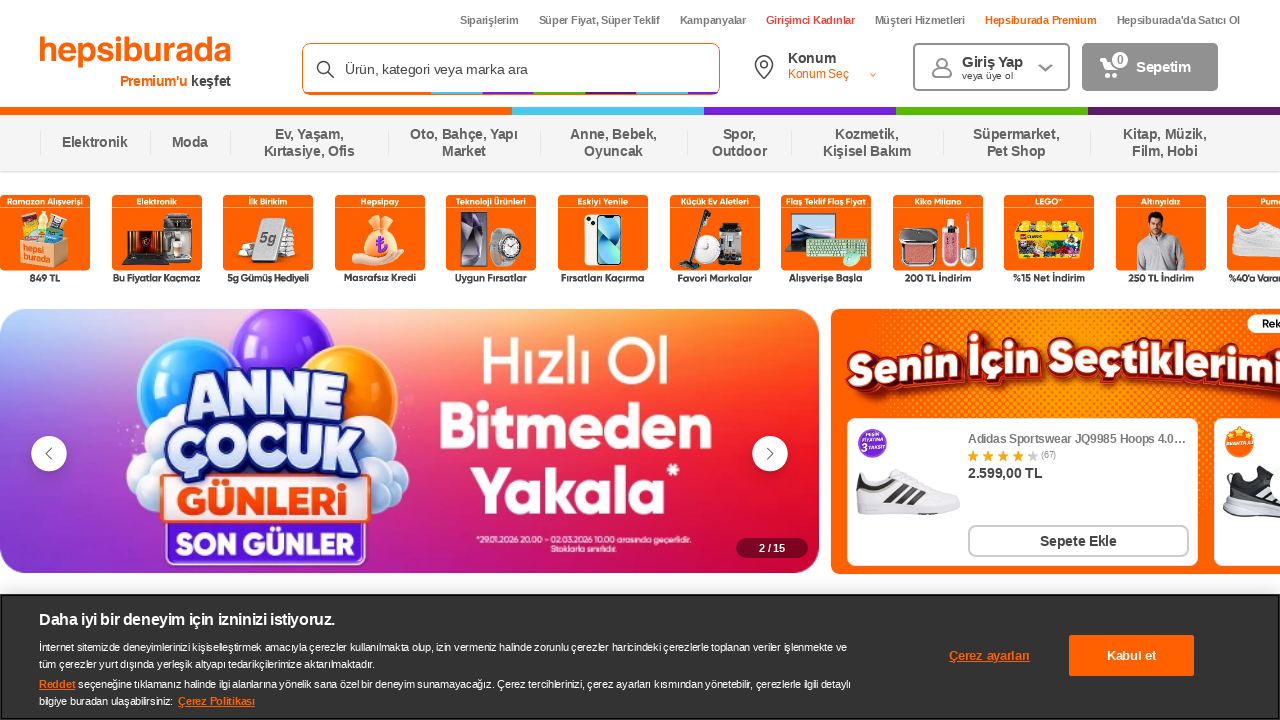

Located and waited for 'Süper Fiyat' link element
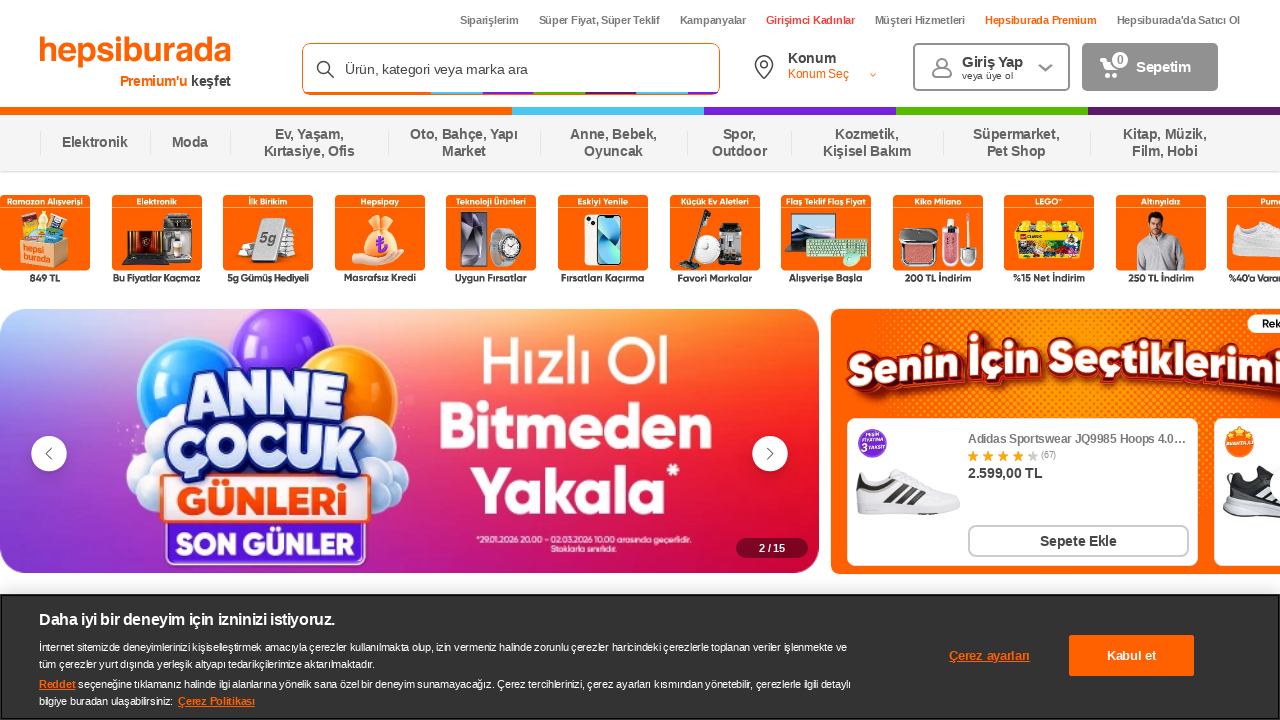

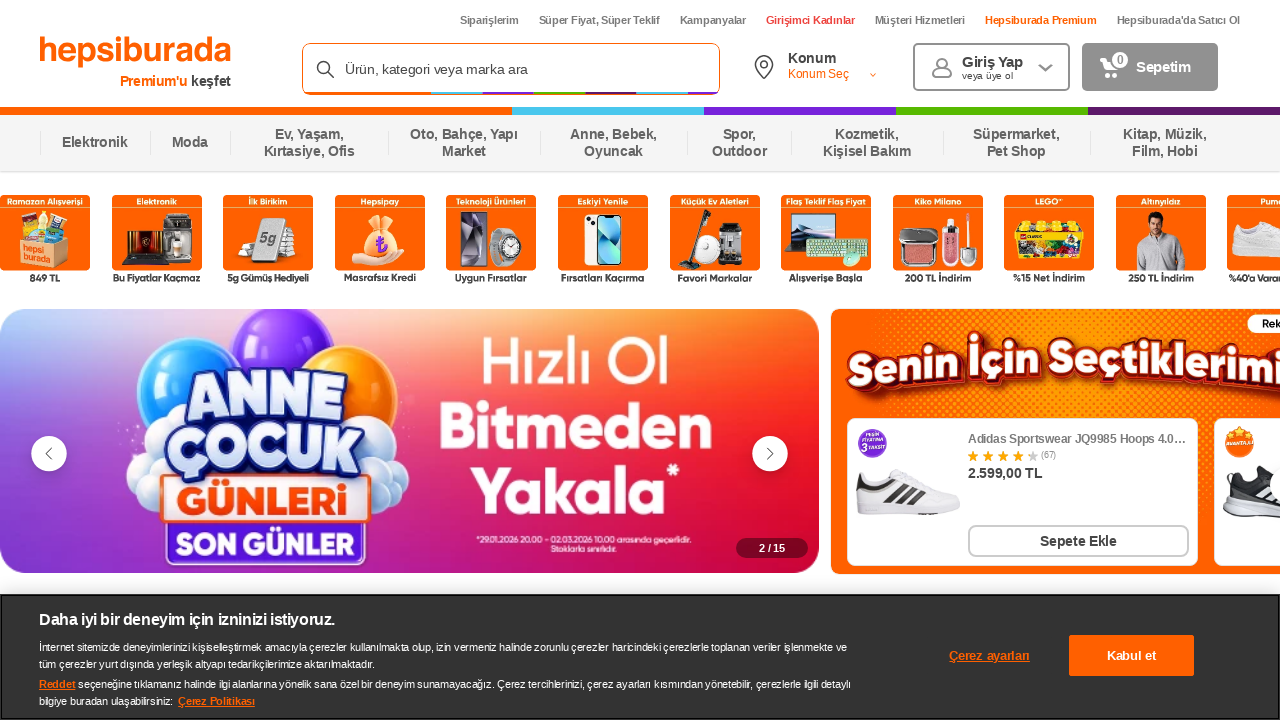